Tests creating a new movie with valid data by filling in name, genre, and year fields and submitting the form.

Starting URL: https://catalogo-filme-rosy.vercel.app/Criar

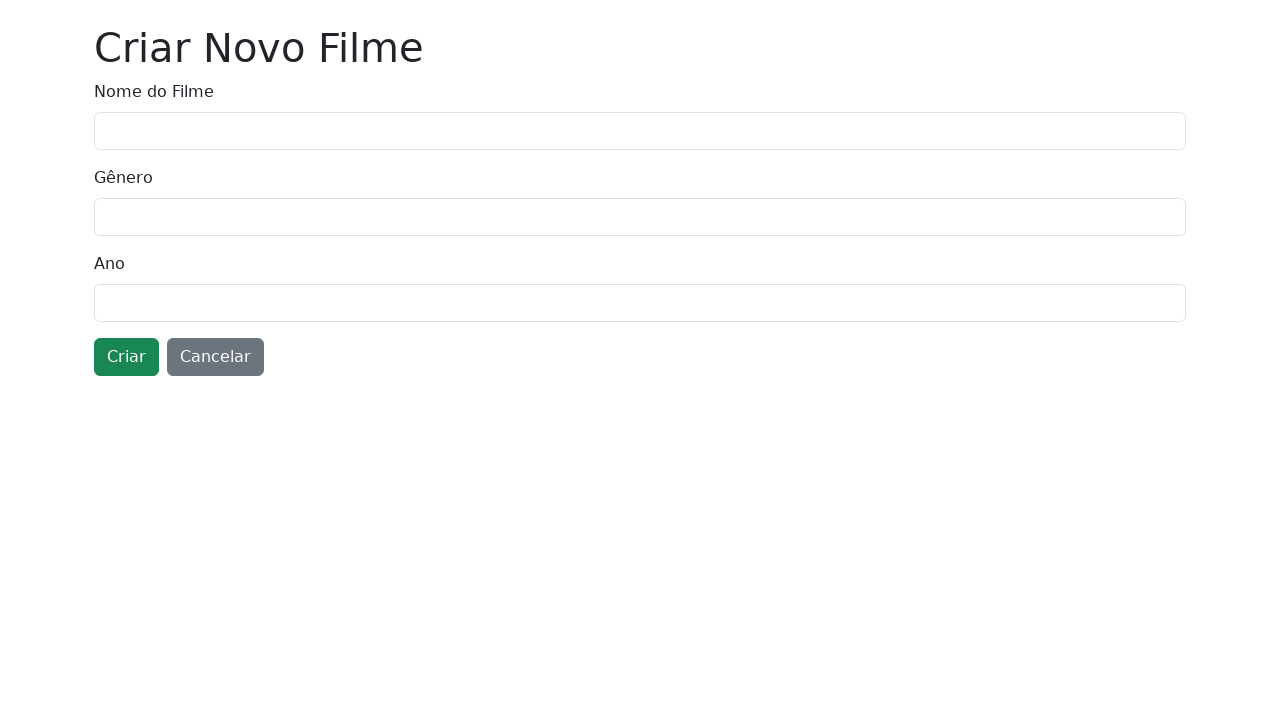

Waited for name field to be visible
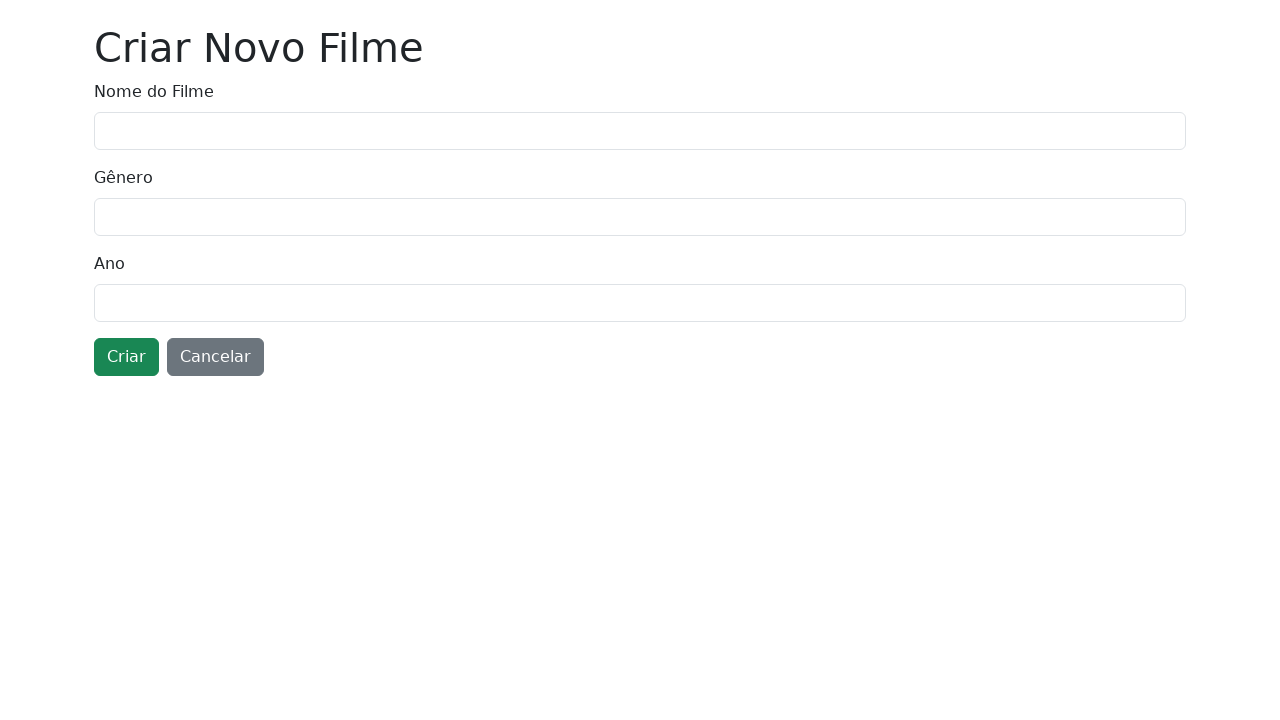

Filled movie name field with 'Aventuras no Espaço' on input[name='nome']
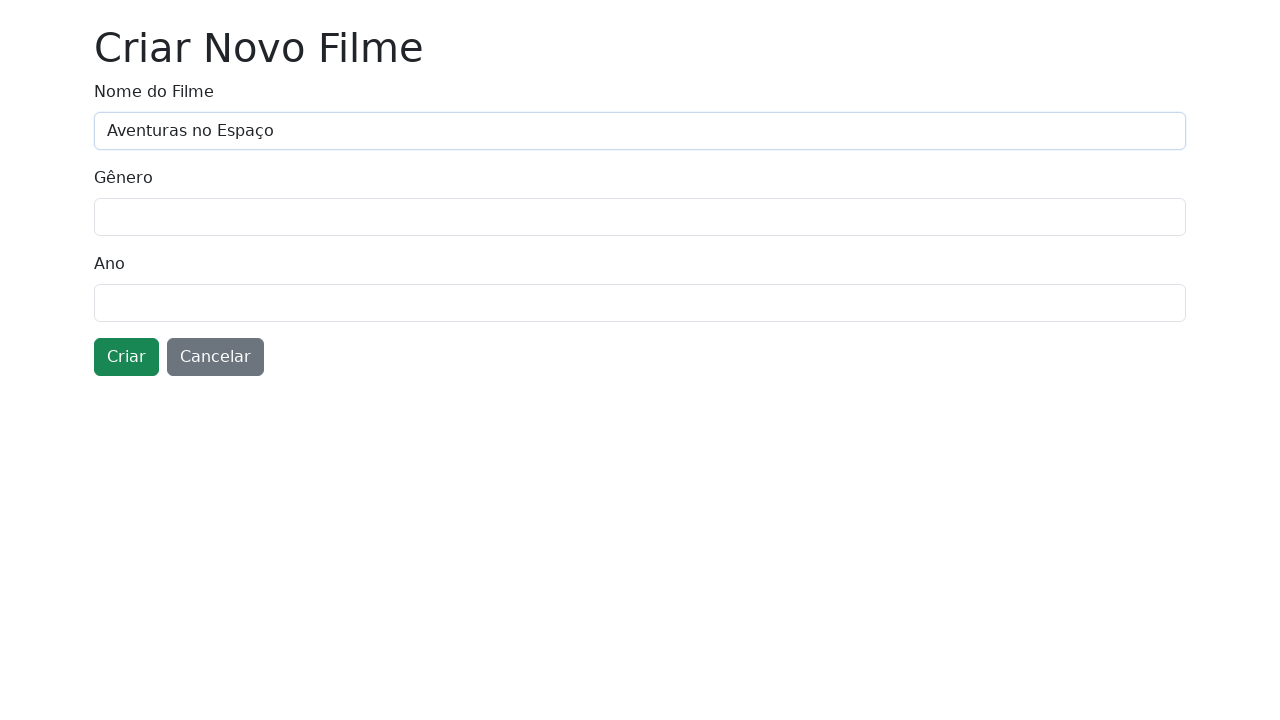

Filled genre field with 'Aventura' on input[name='genero']
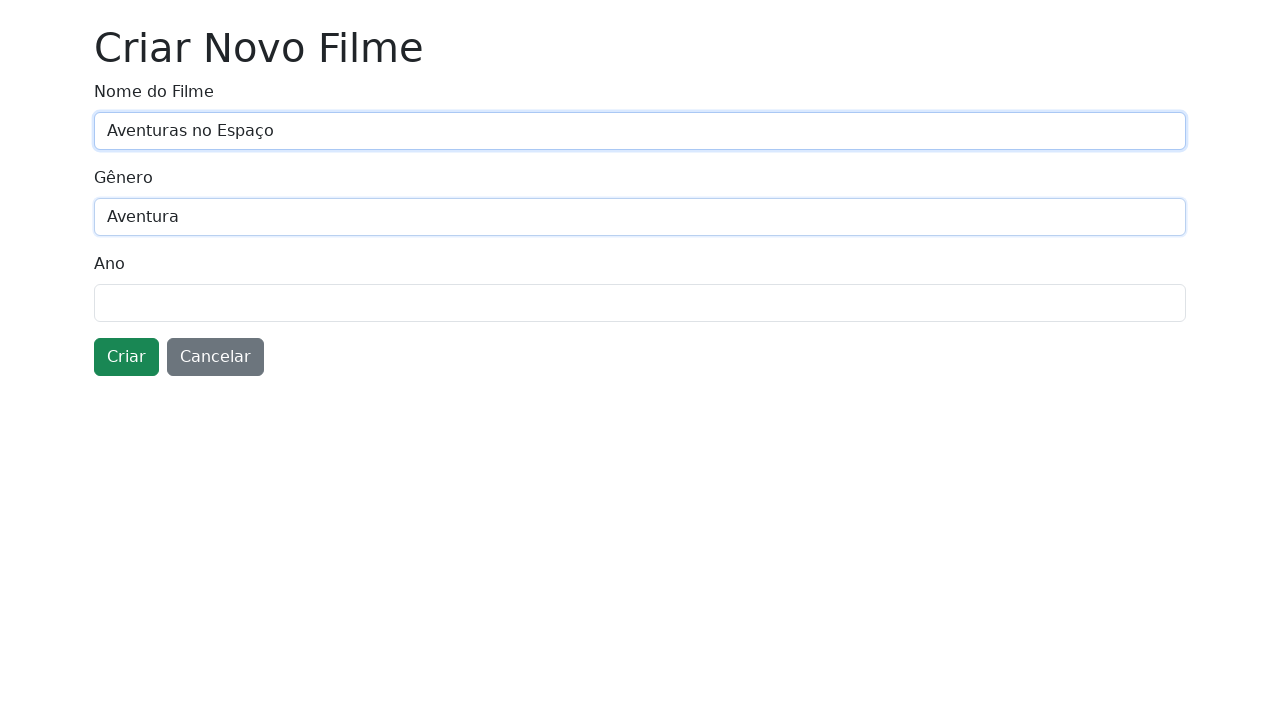

Filled year field with '2025' on input[name='ano']
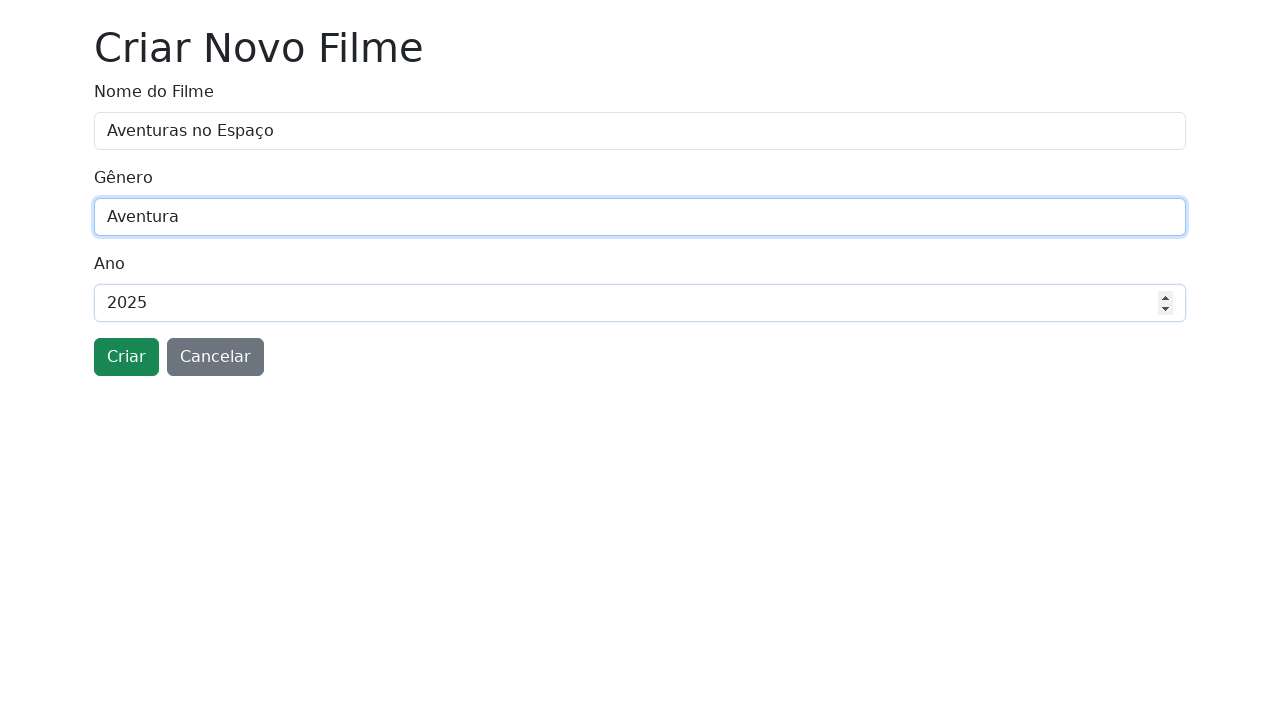

Clicked submit button to create movie at (126, 357) on button.btn-success[type='submit']
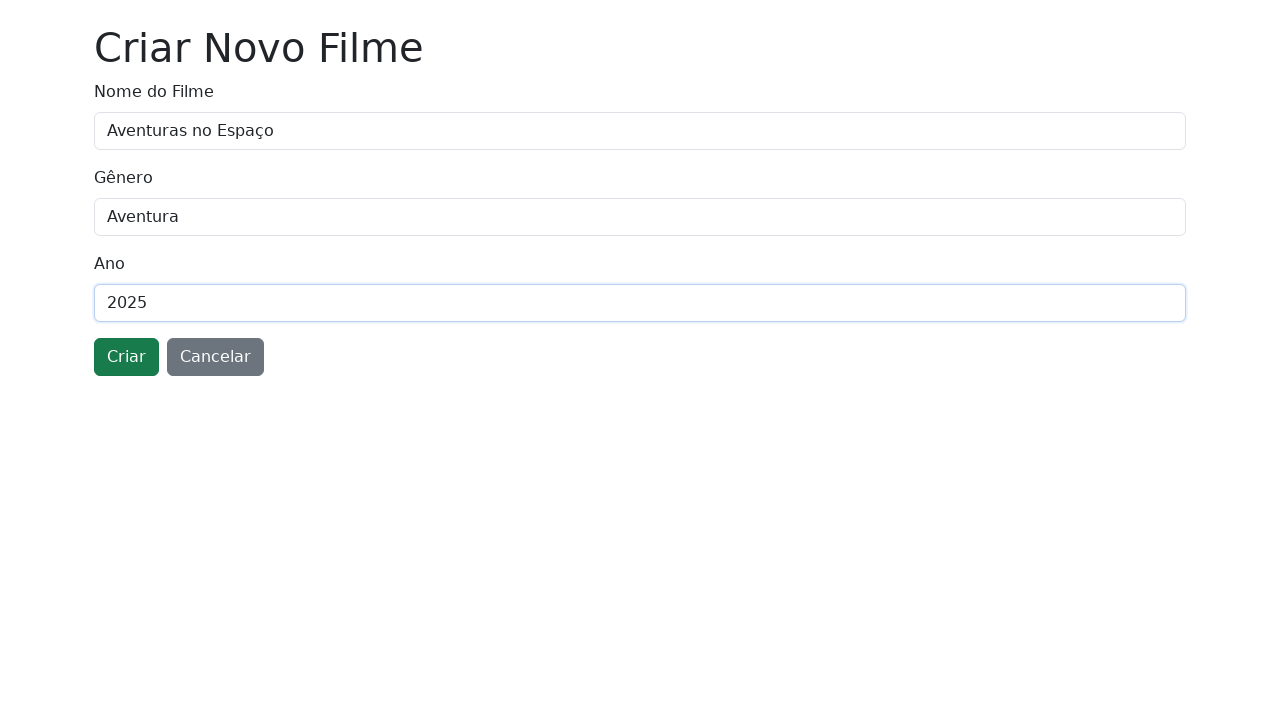

Waited for redirect to home page
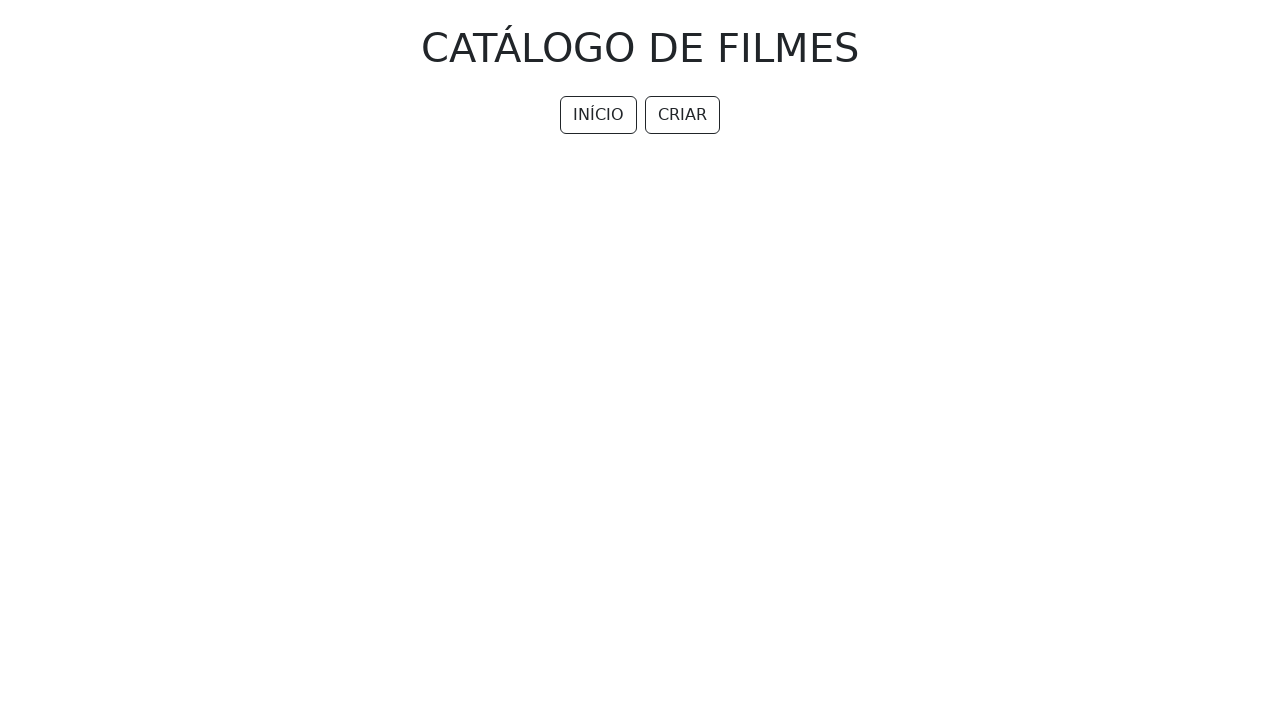

Asserted that URL contains '/' confirming redirect to home page
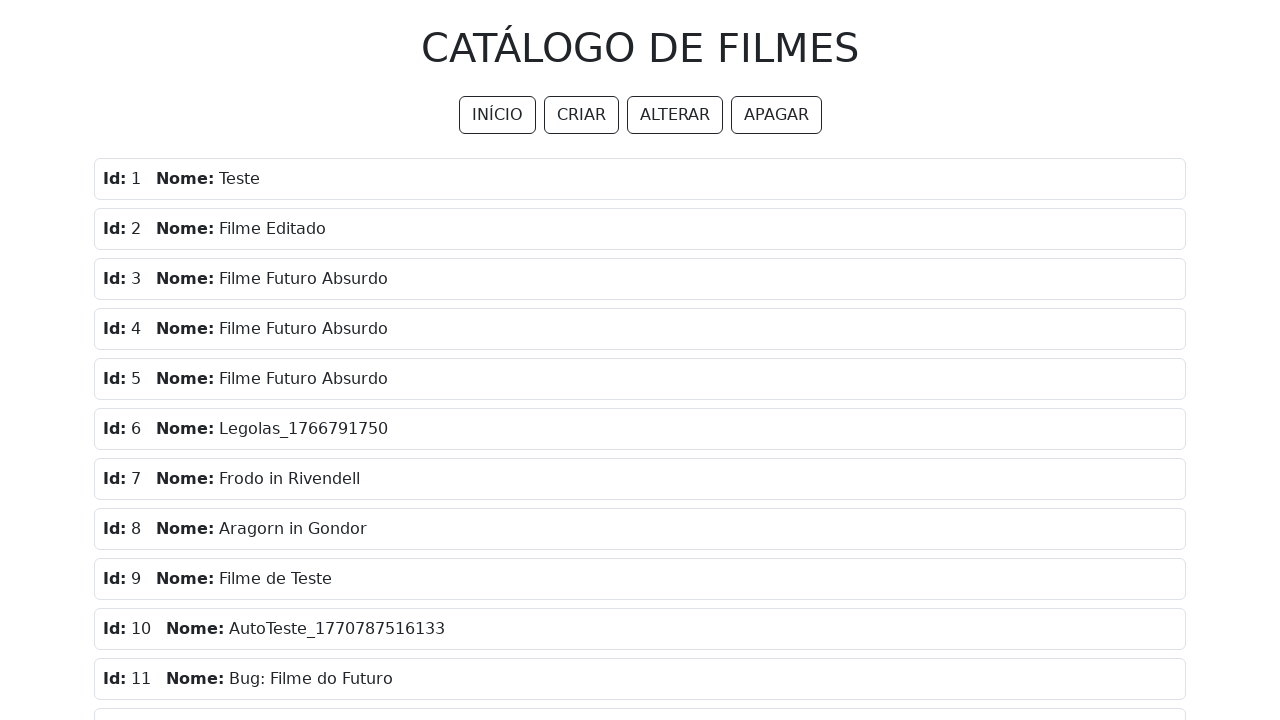

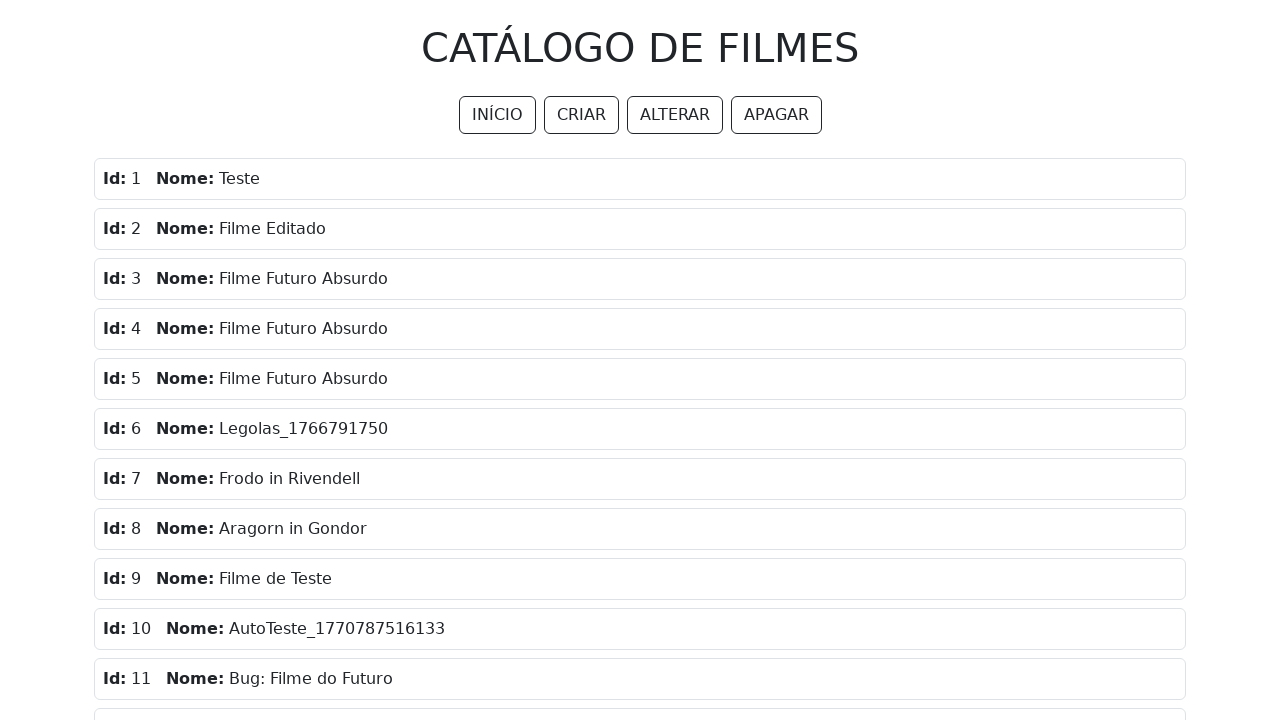